Tests table sorting functionality on an e-commerce offers page by clicking the column header to sort vegetables/fruits alphabetically, then verifies the sort order is correct and locates a specific item (Beans) in the table.

Starting URL: https://rahulshettyacademy.com/seleniumPractise/#/offers

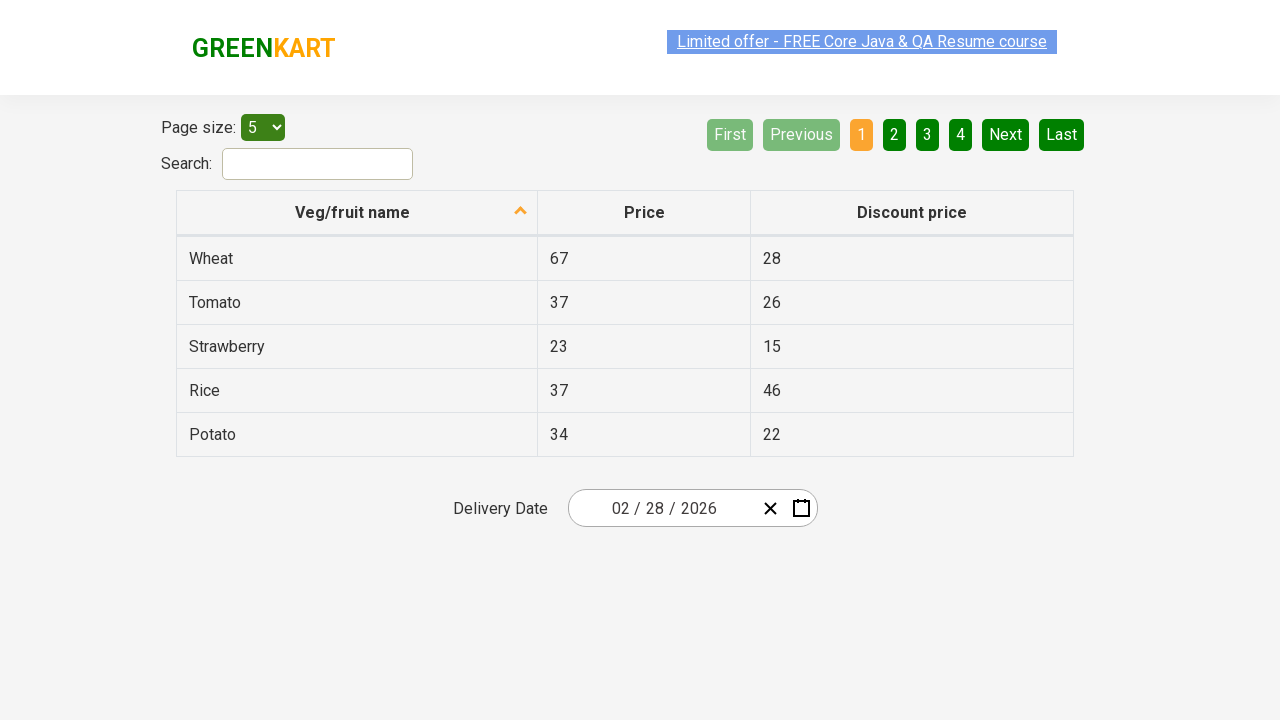

Table loaded - table body rows are visible
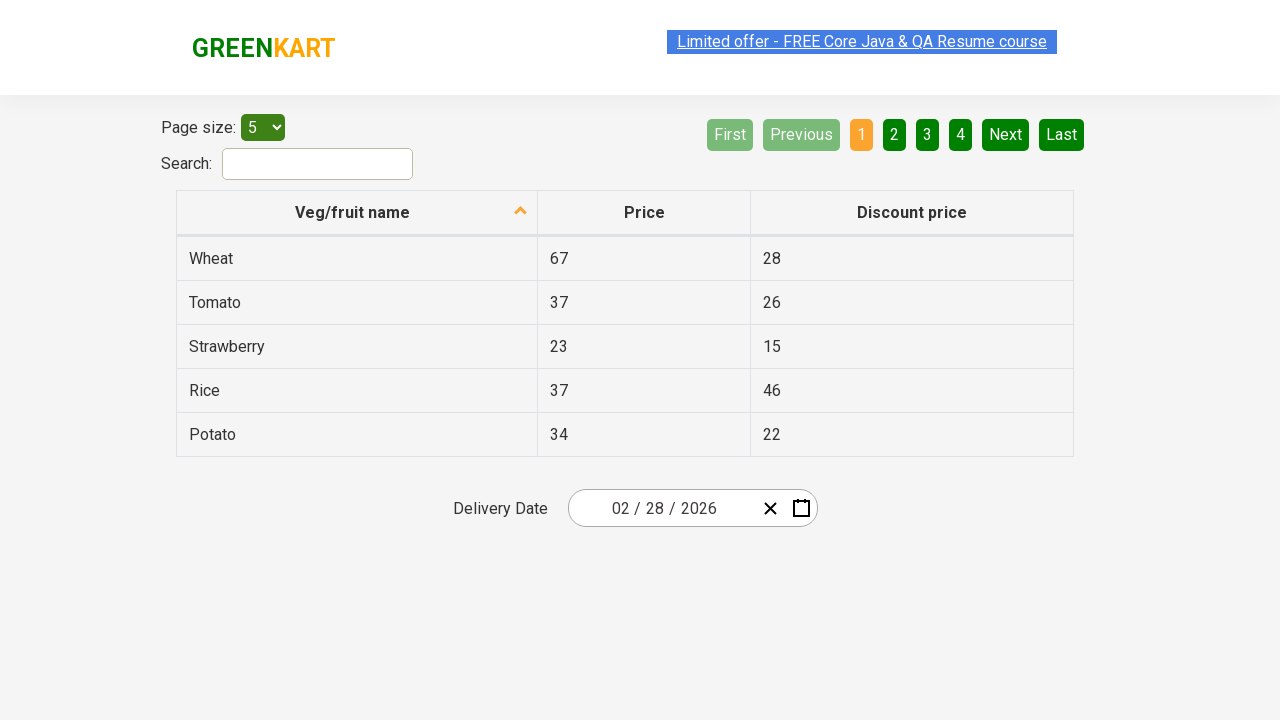

Clicked 'Veg/fruit name' column header to sort at (353, 212) on xpath=//span[contains(text(), 'Veg/fruit name')]
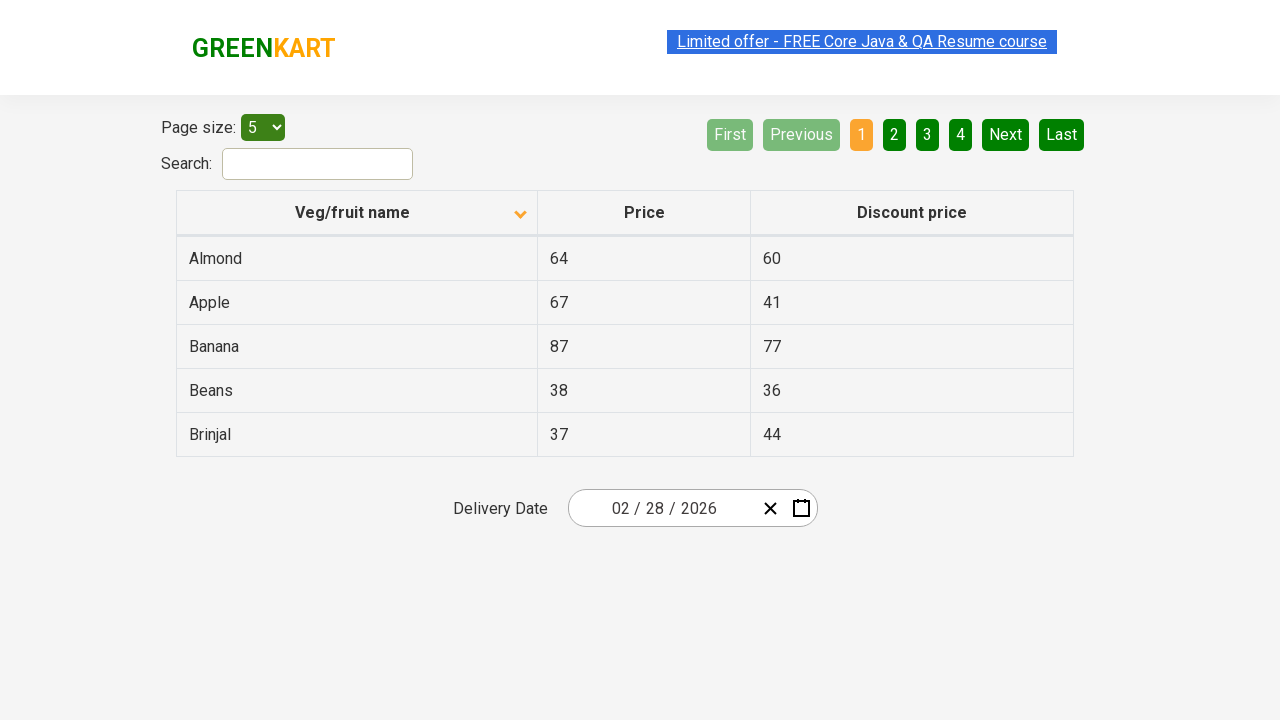

Waited 500ms for sorting animation to complete
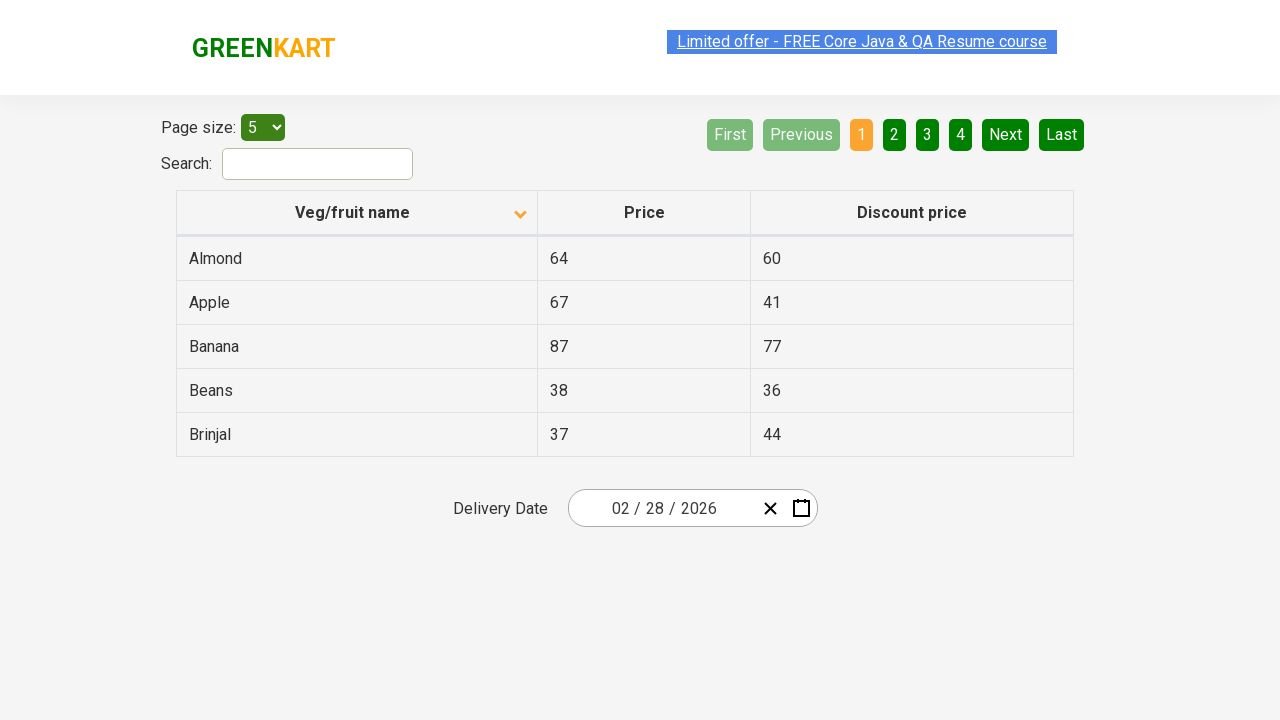

Retrieved 5 vegetable/fruit names from table first column
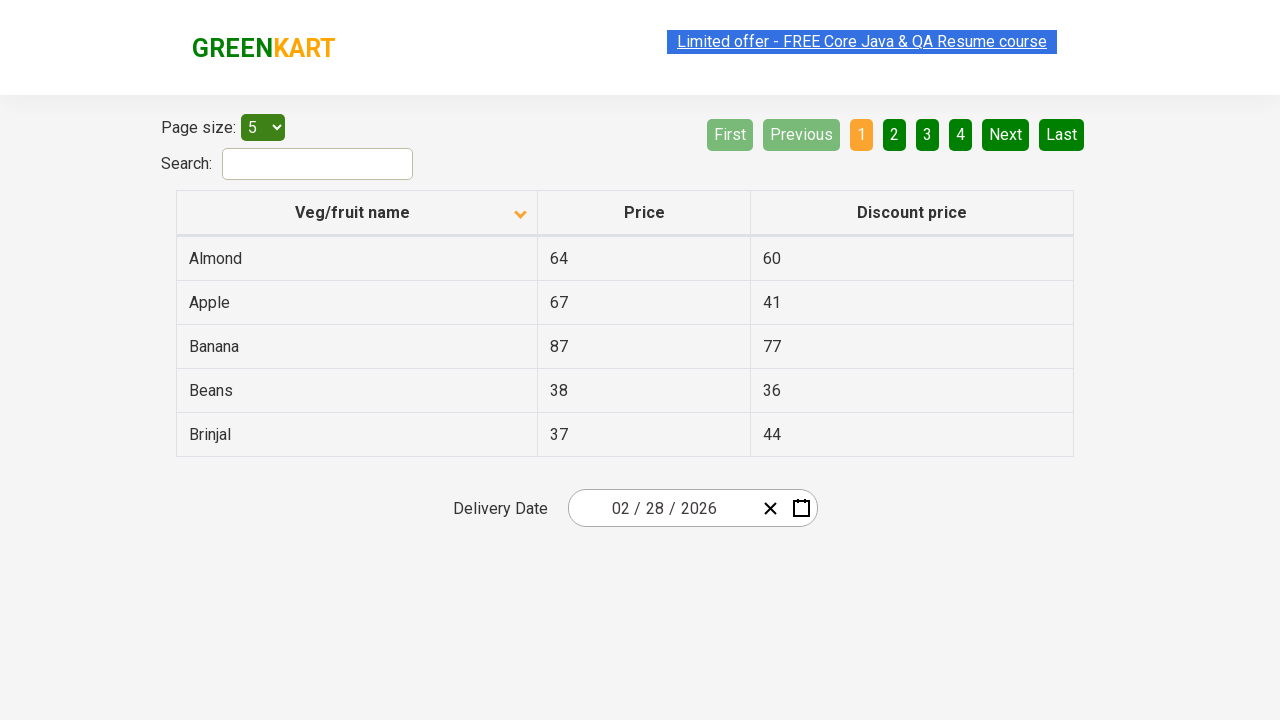

Verified table is sorted alphabetically
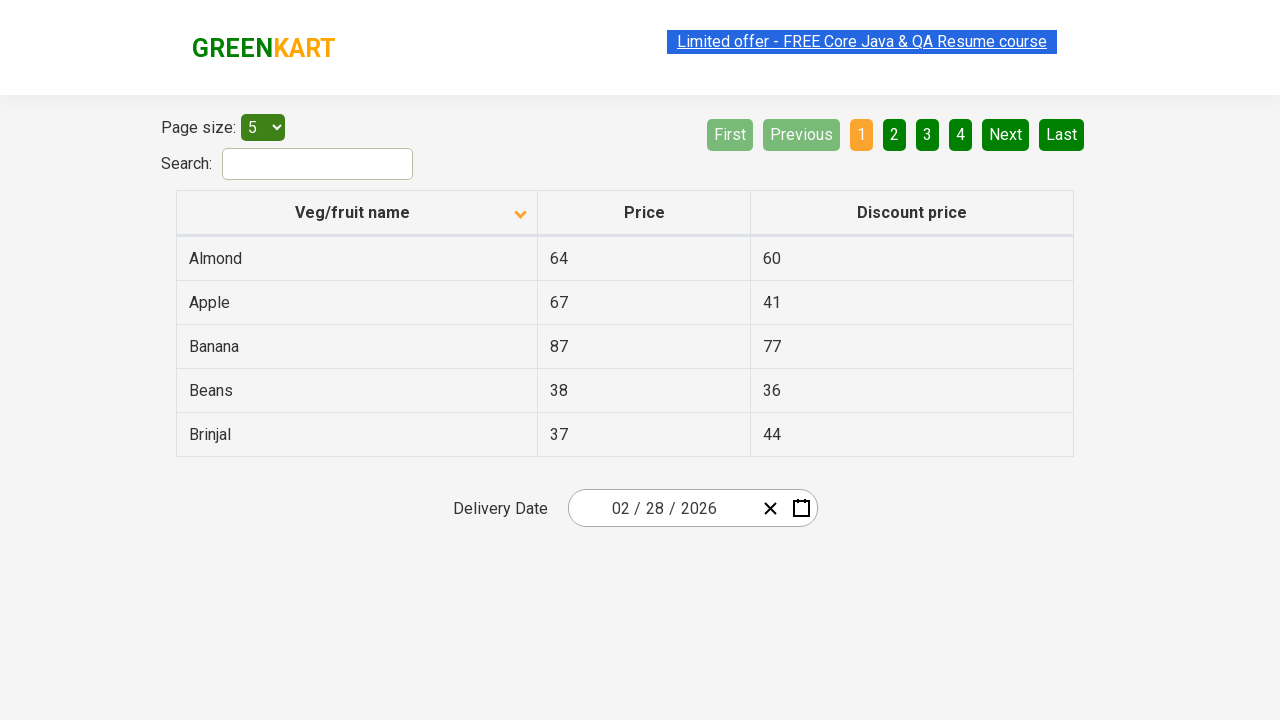

Located and verified 'Beans' row is visible in table
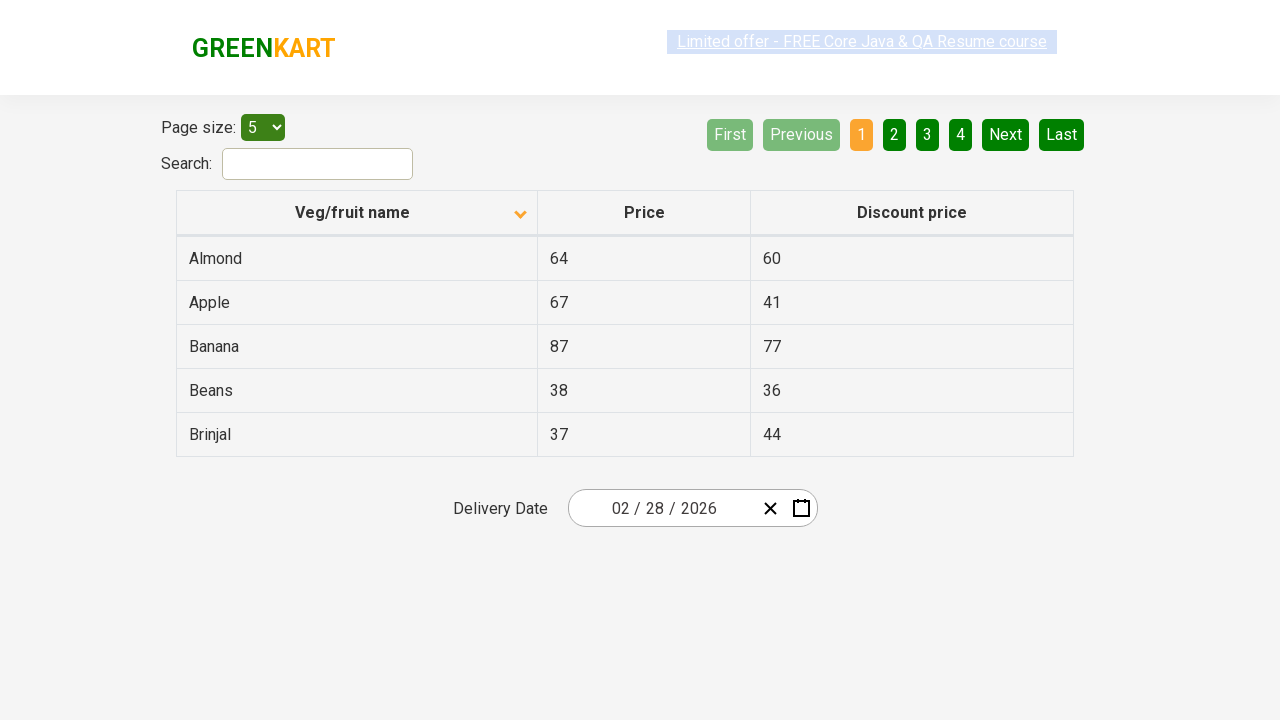

Retrieved price for Beans: 38
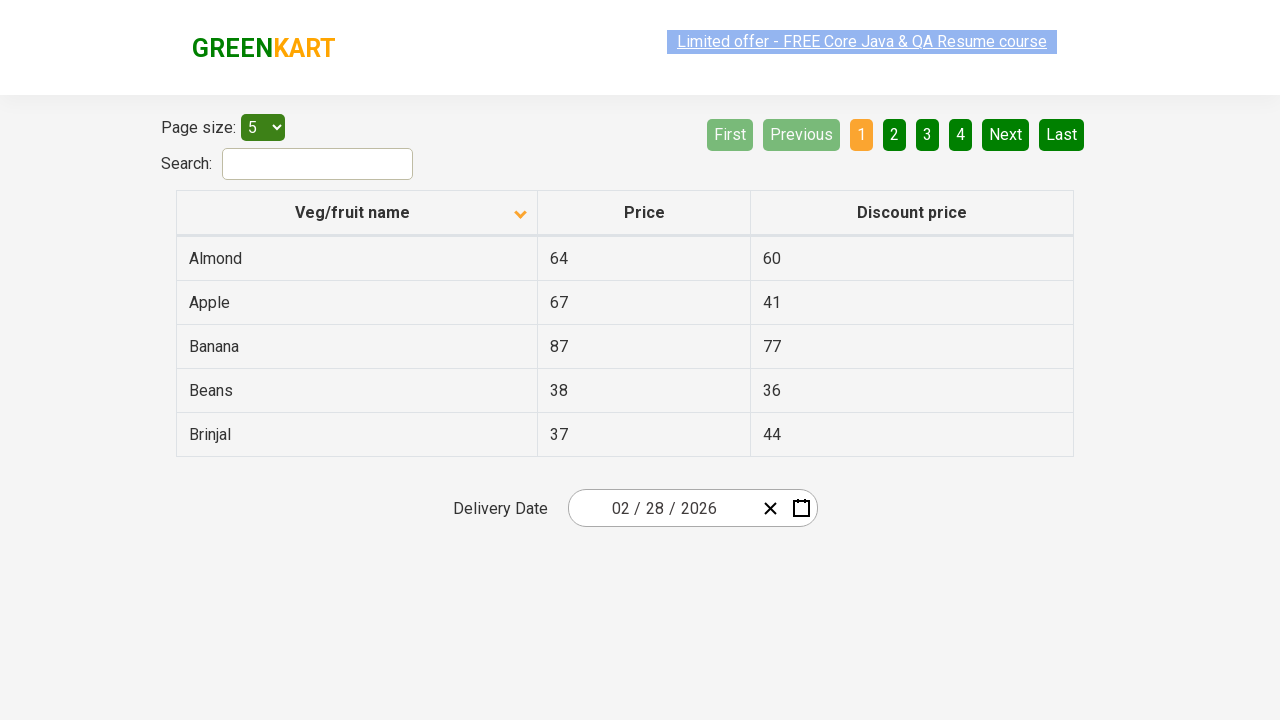

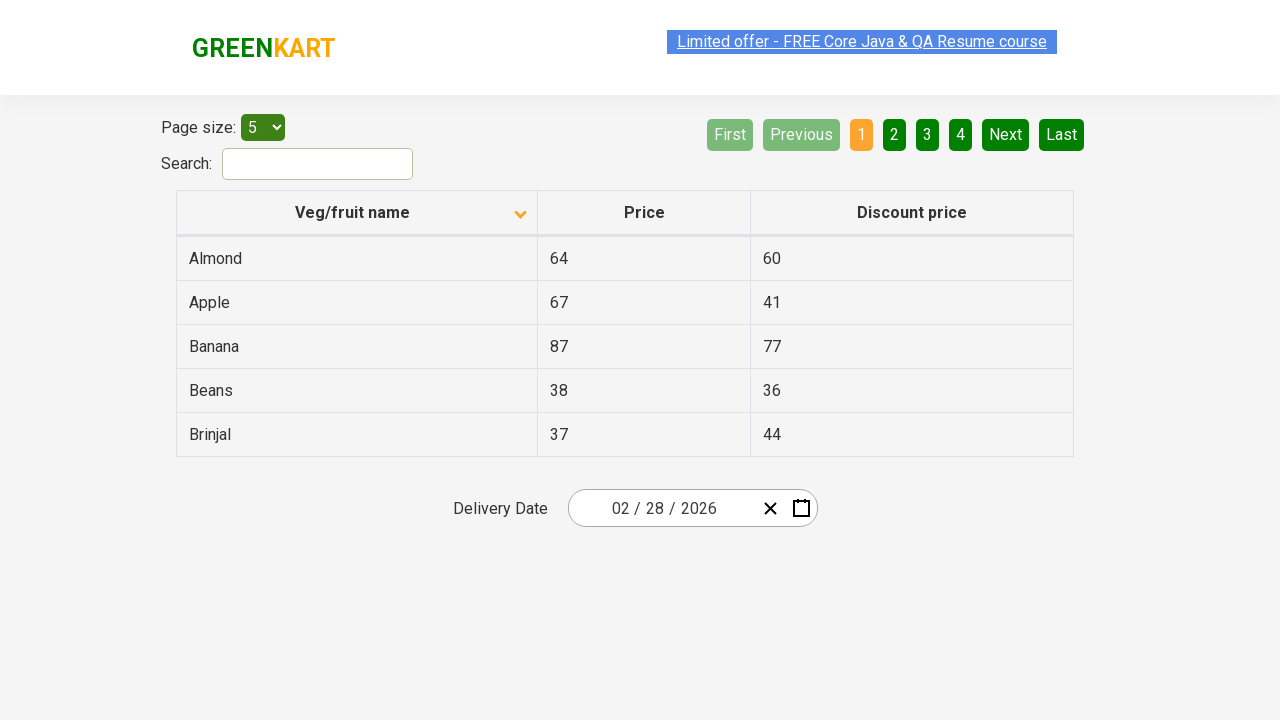